Tests multi-select dropdown functionality by selecting multiple options using different methods (visible text, index, value), verifying selections, and then deselecting an option.

Starting URL: https://training-support.net/webelements/selects

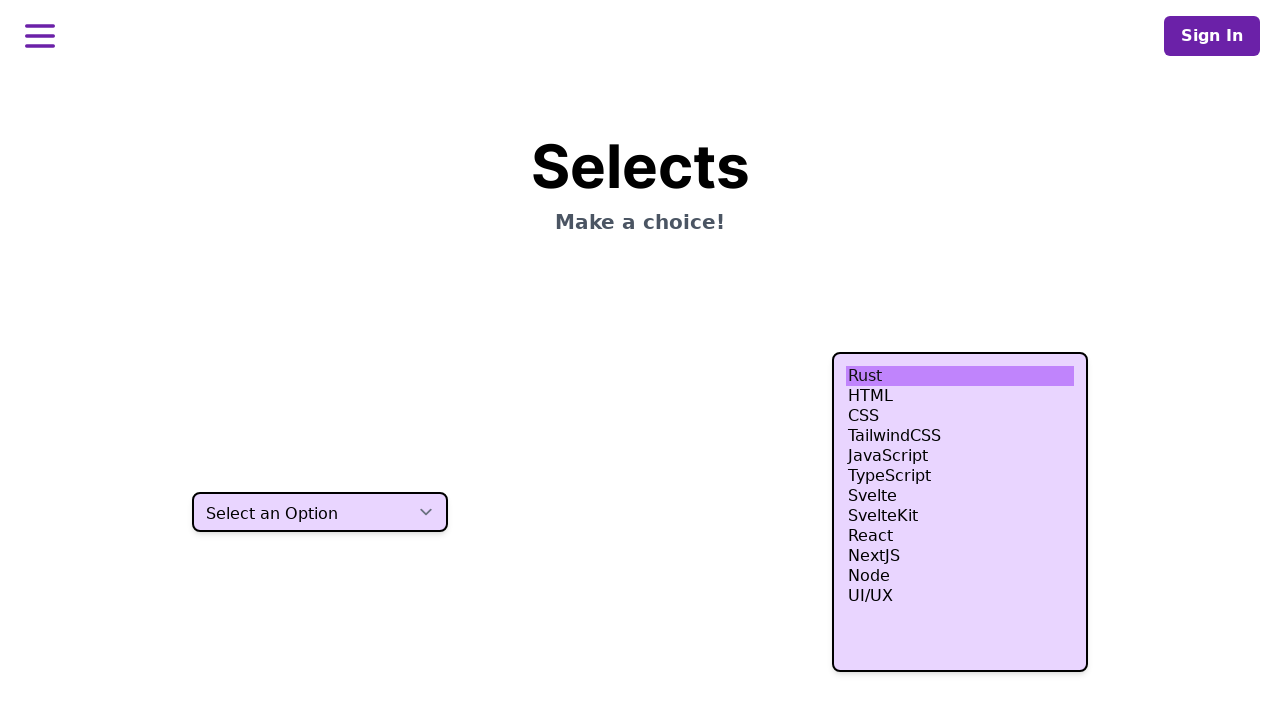

Selected 'HTML' option by visible text in multi-select dropdown on select.h-80
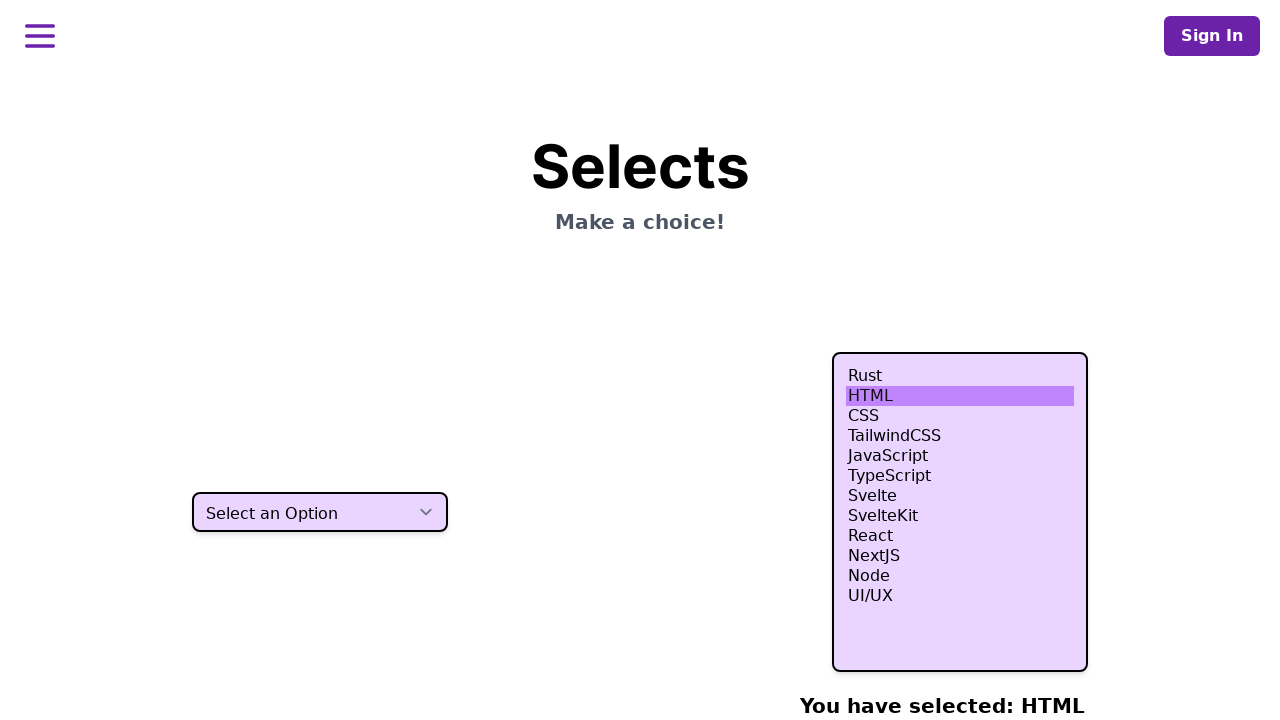

Selected option at index 3 (4th option) in multi-select dropdown on select.h-80
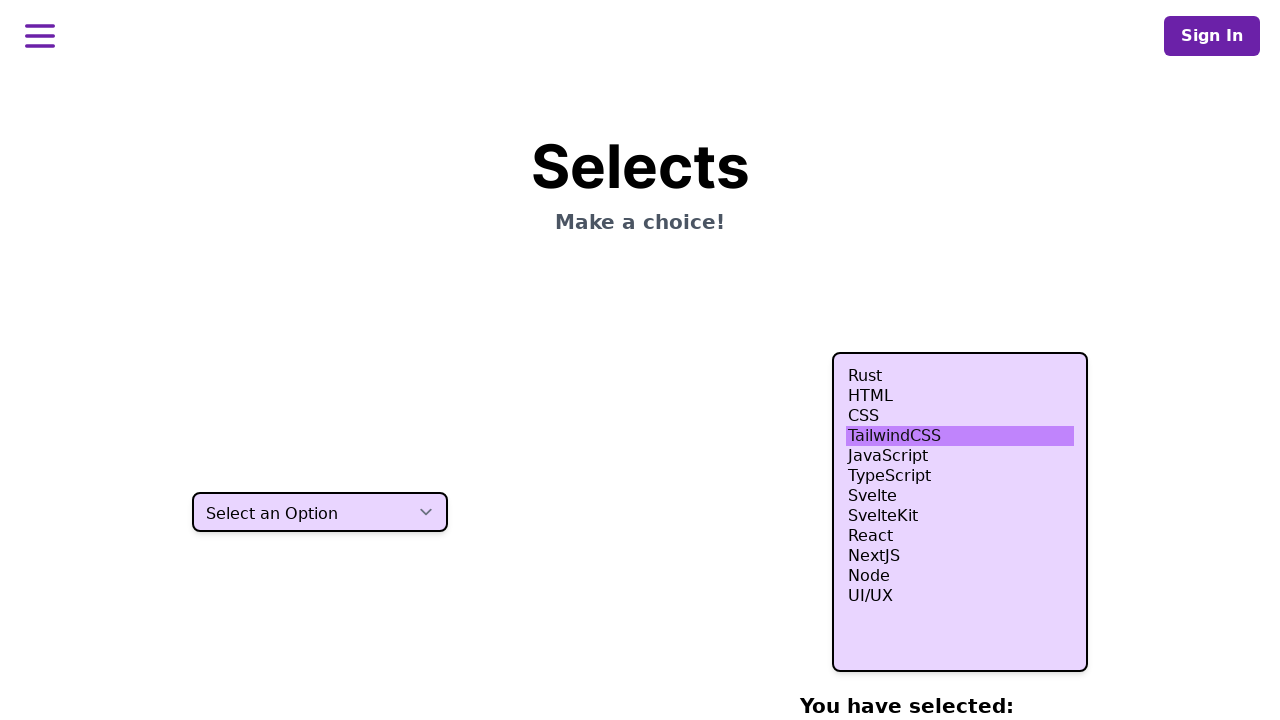

Selected option at index 4 (5th option) in multi-select dropdown on select.h-80
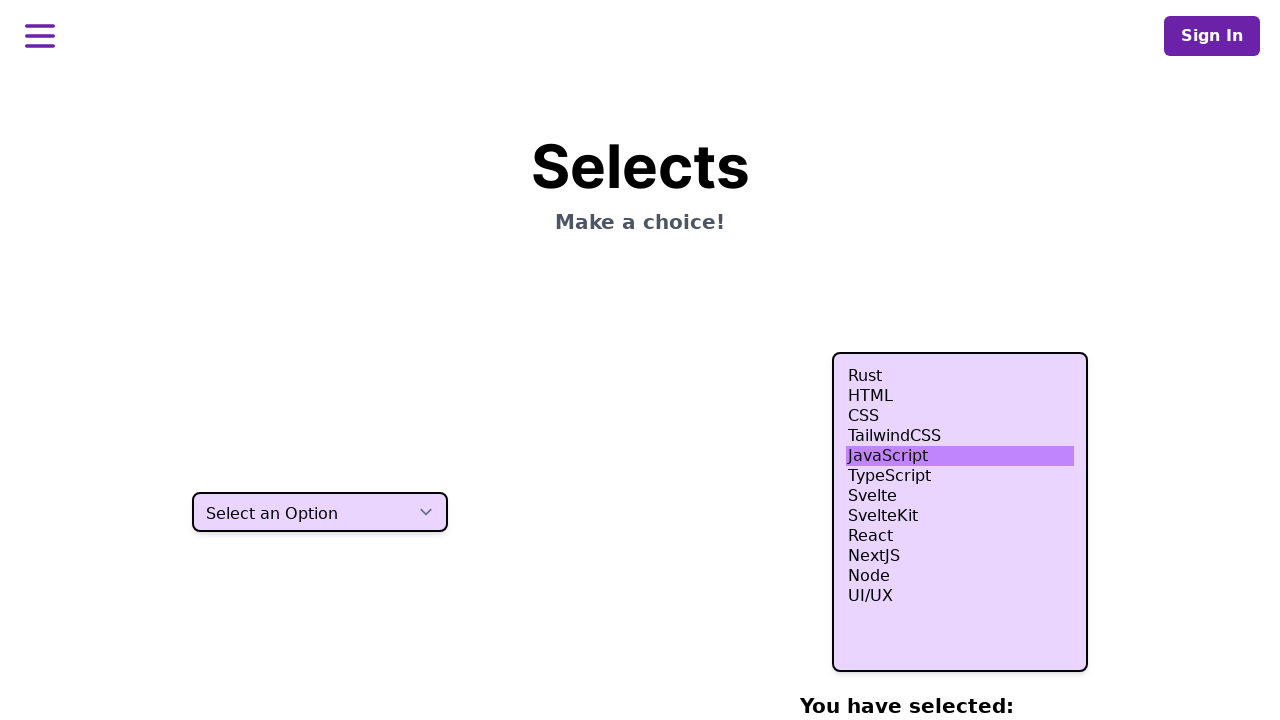

Selected option at index 5 (6th option) in multi-select dropdown on select.h-80
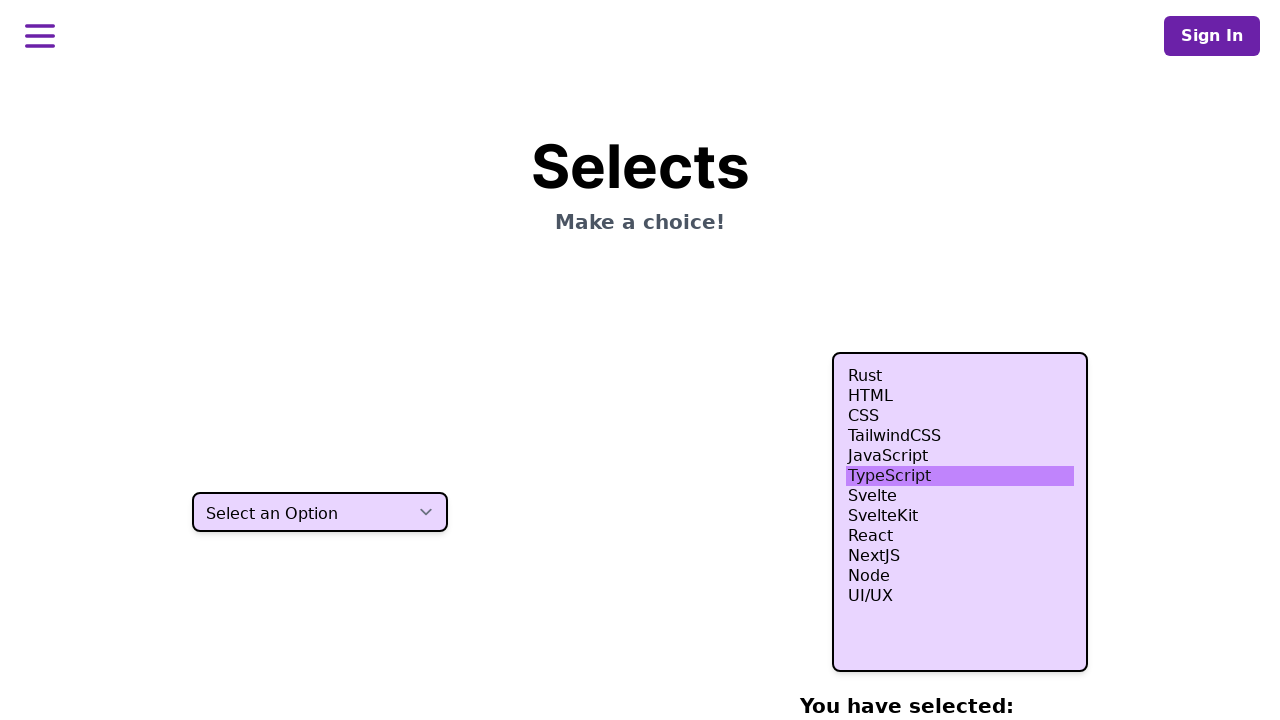

Selected 'Node' option by value attribute 'nodejs' in multi-select dropdown on select.h-80
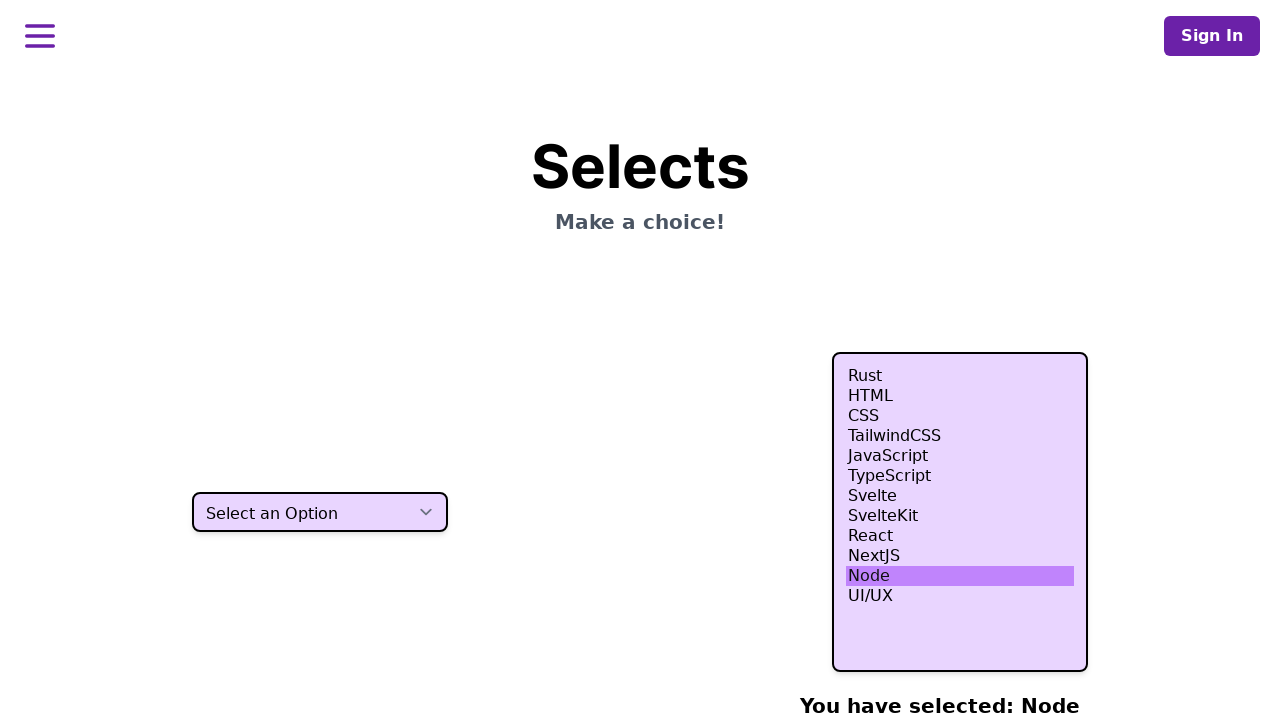

Waited 500ms to observe selected state of dropdown
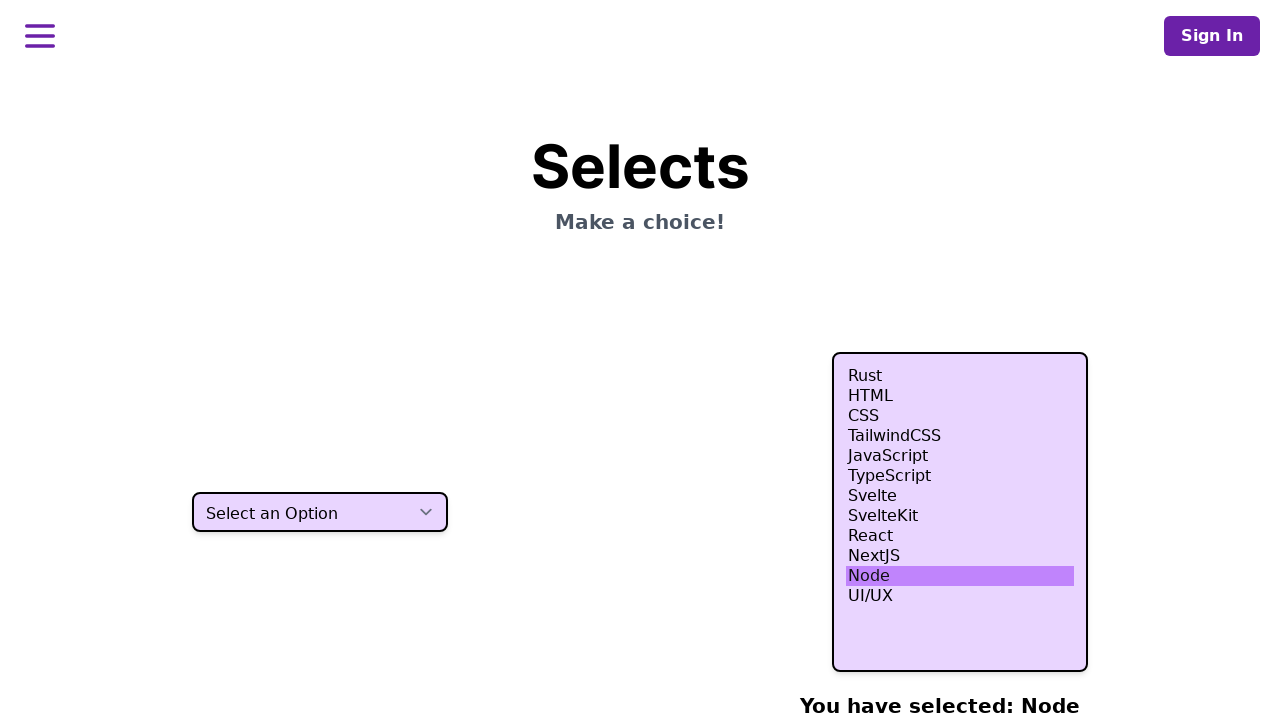

Retrieved all currently selected values from multi-select dropdown
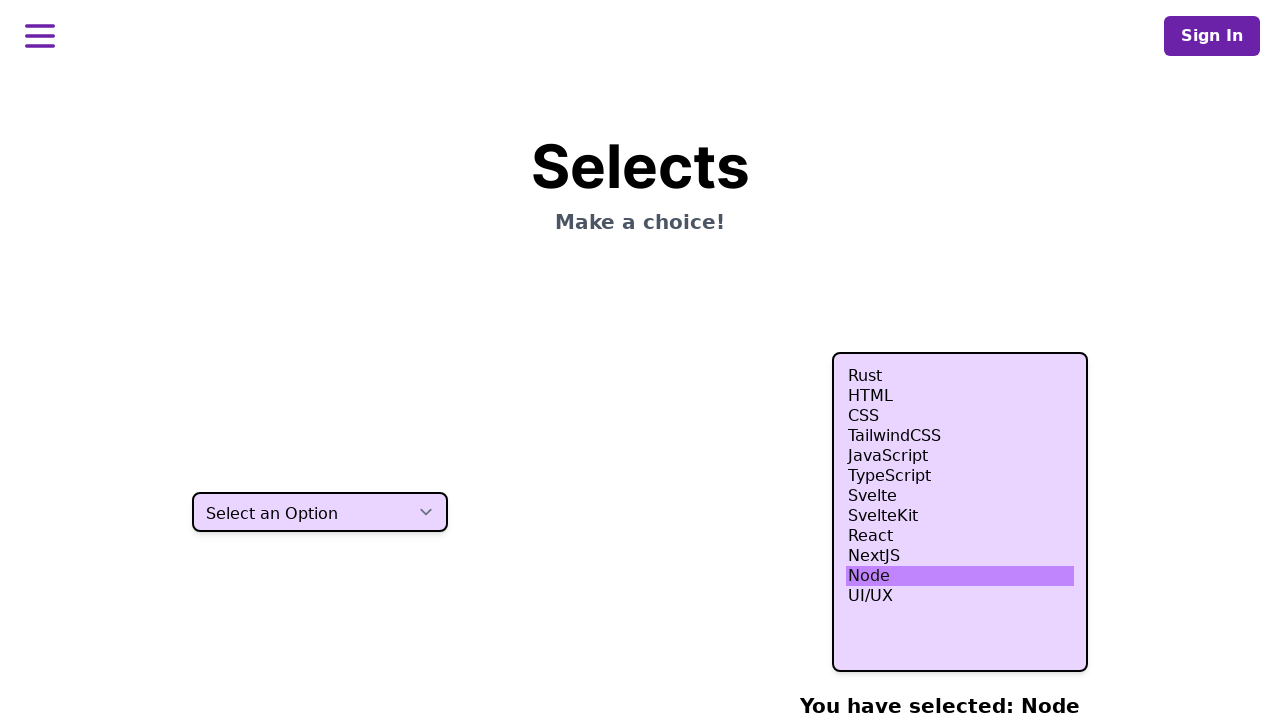

Identified option value at index 4 to deselect
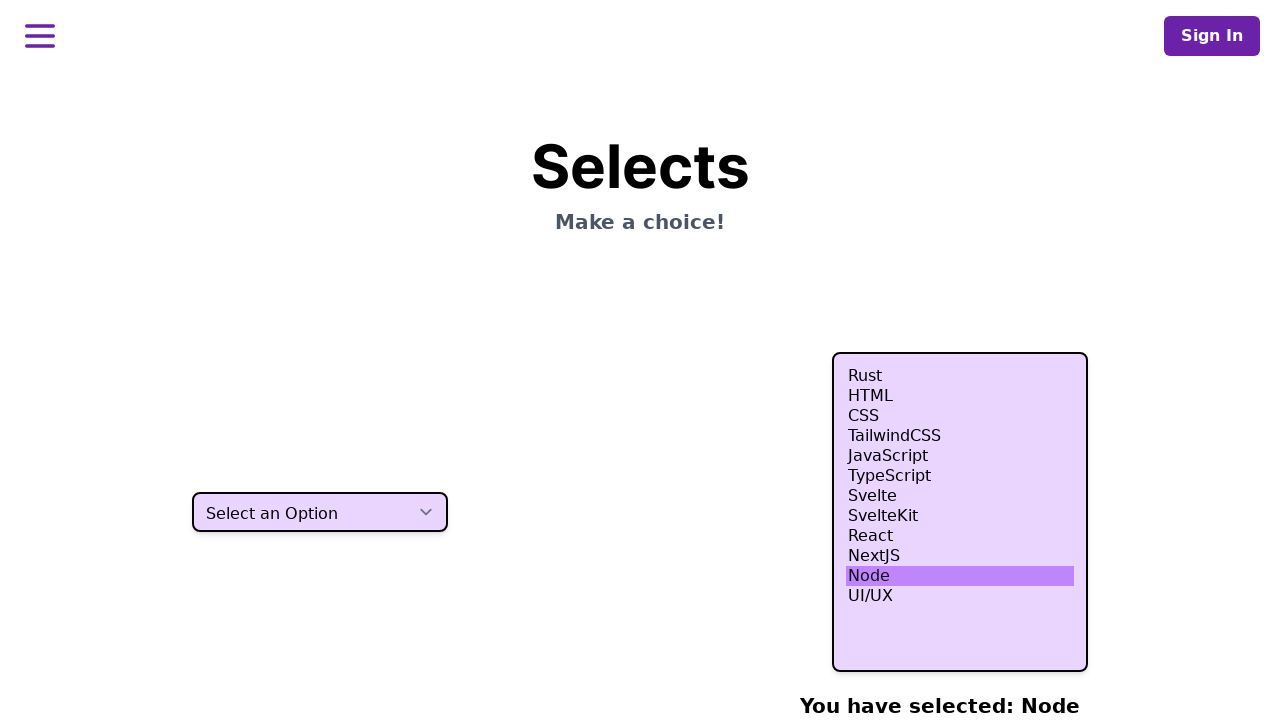

Deselected the 5th index option by reselecting all other previously selected options on select.h-80
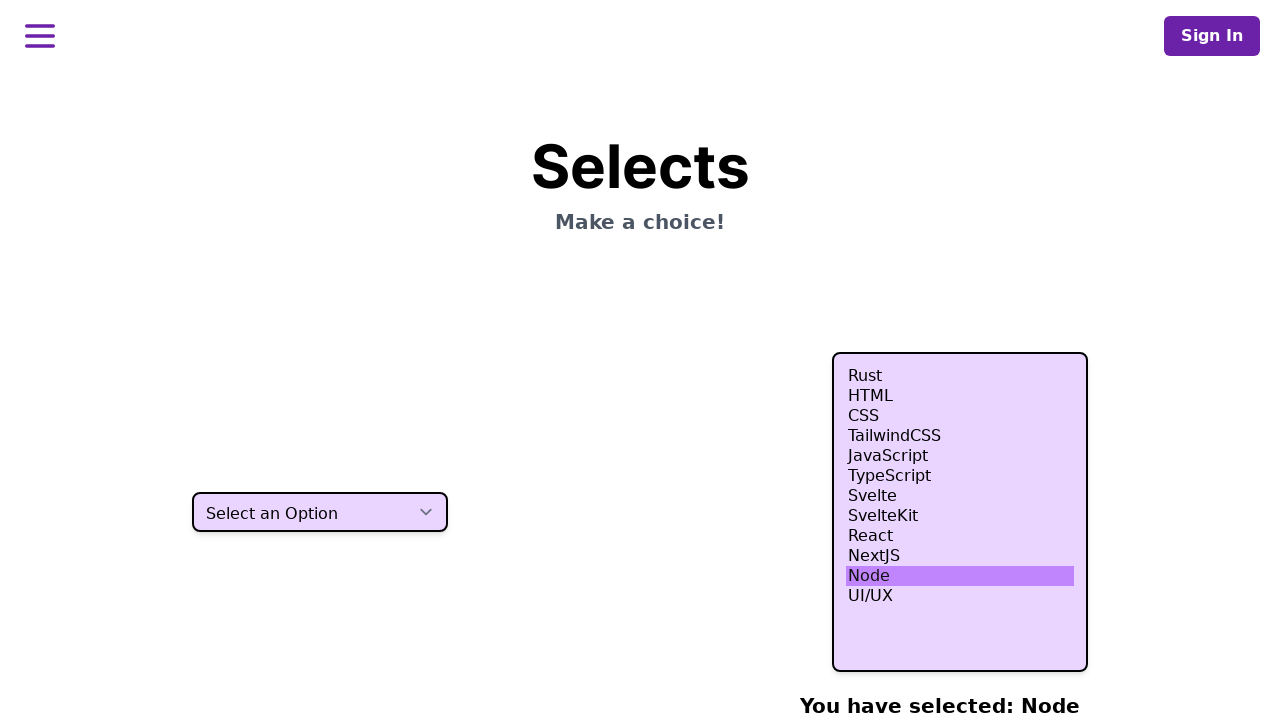

Waited 500ms to verify final state of multi-select dropdown after deselection
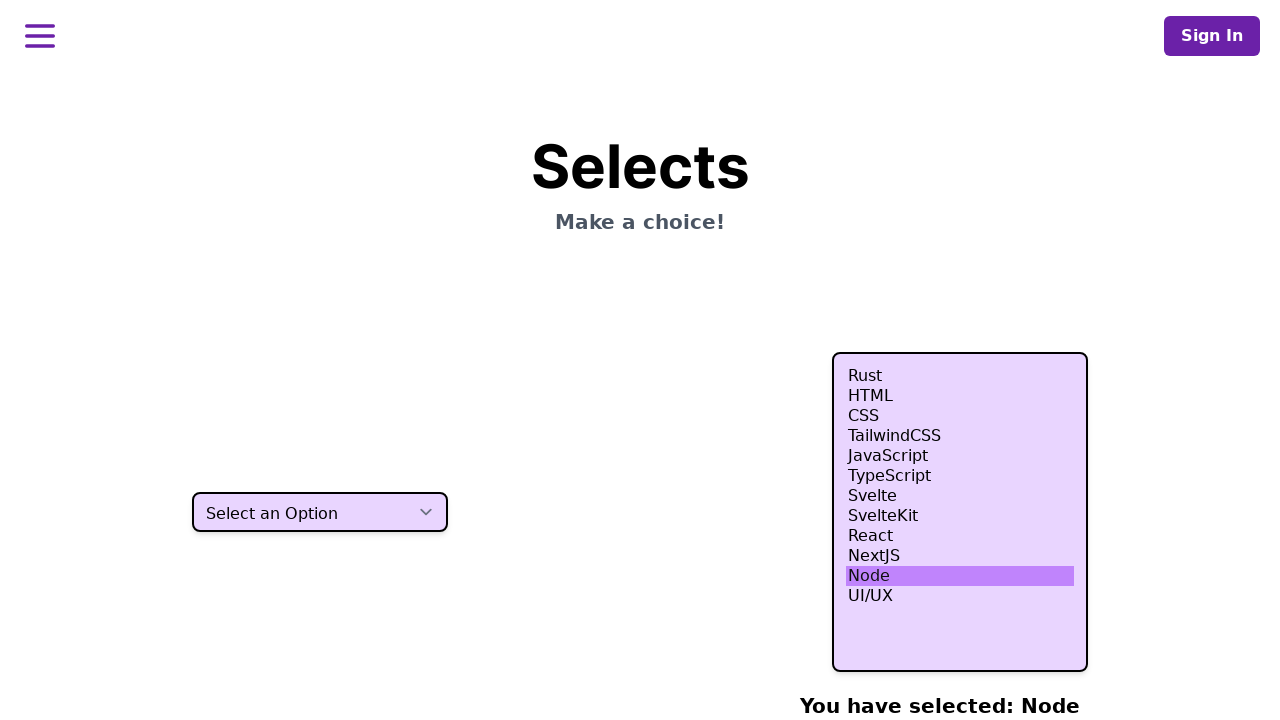

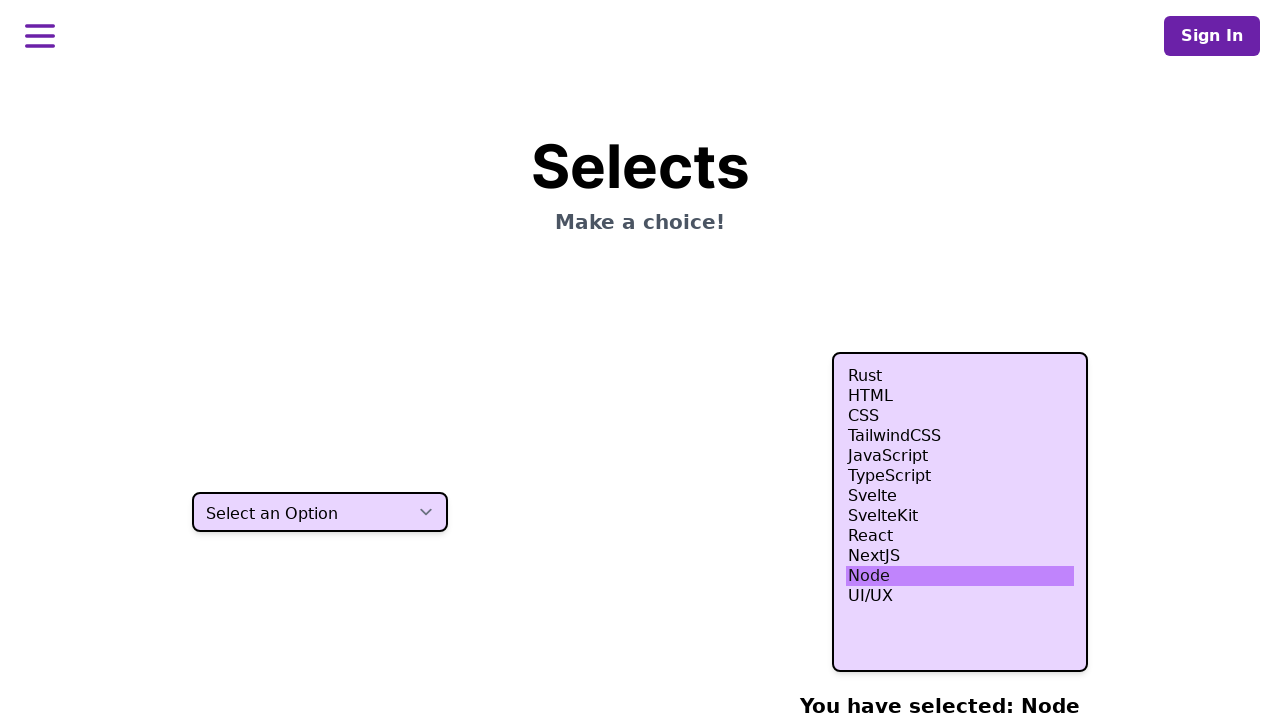